Retrieves a value from an element attribute, calculates a mathematical result, fills a form with the calculated value, selects checkboxes and radio buttons, and submits the form

Starting URL: http://suninjuly.github.io/get_attribute.html

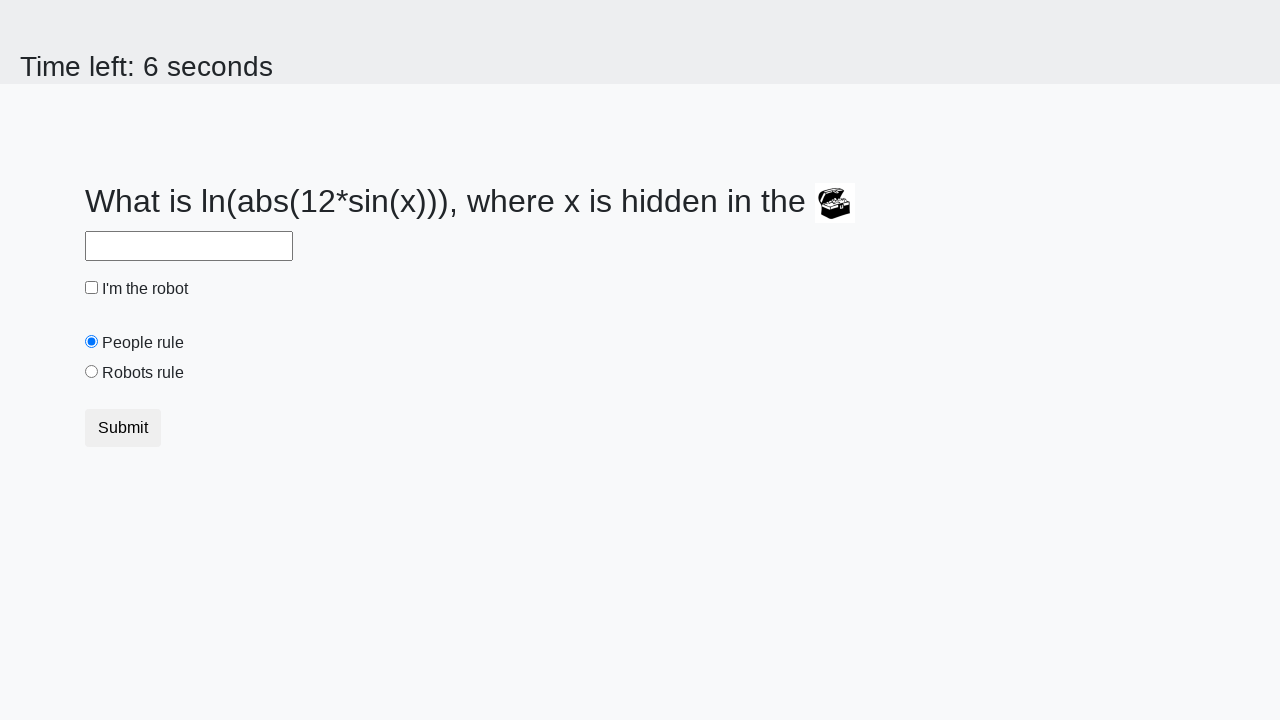

Retrieved valuex attribute from treasure element
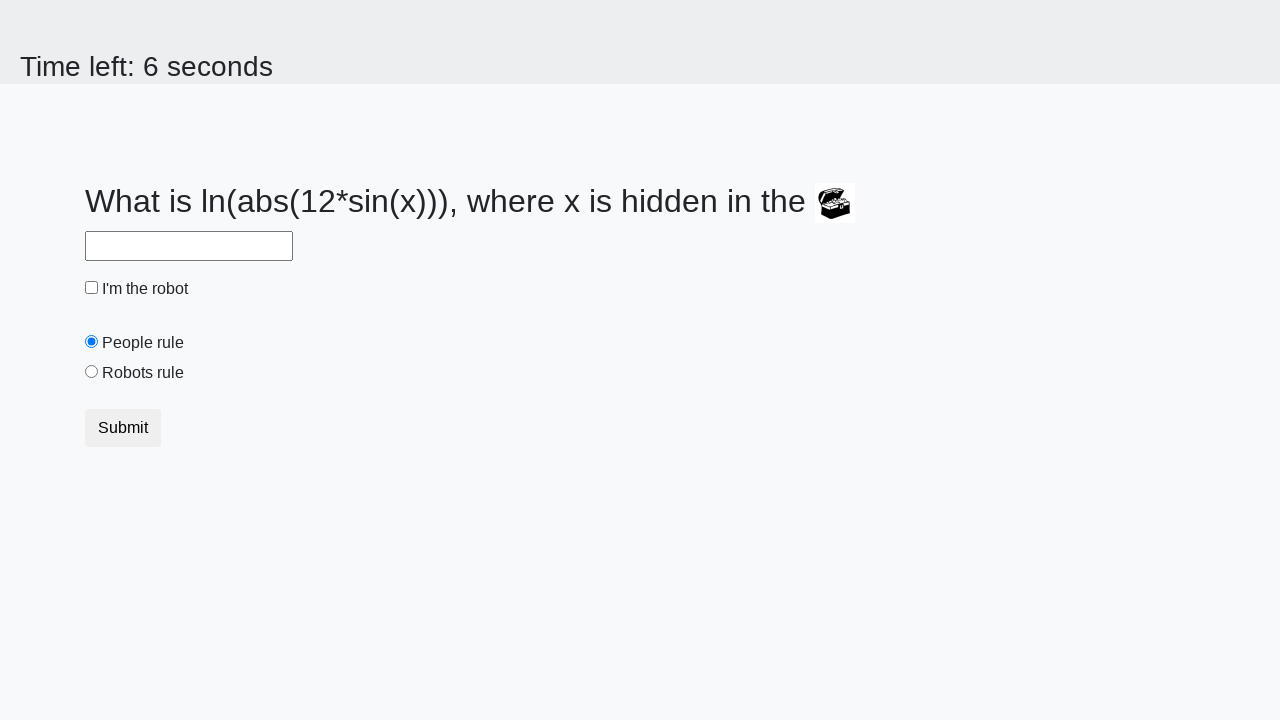

Filled answer field with calculated mathematical result on #answer
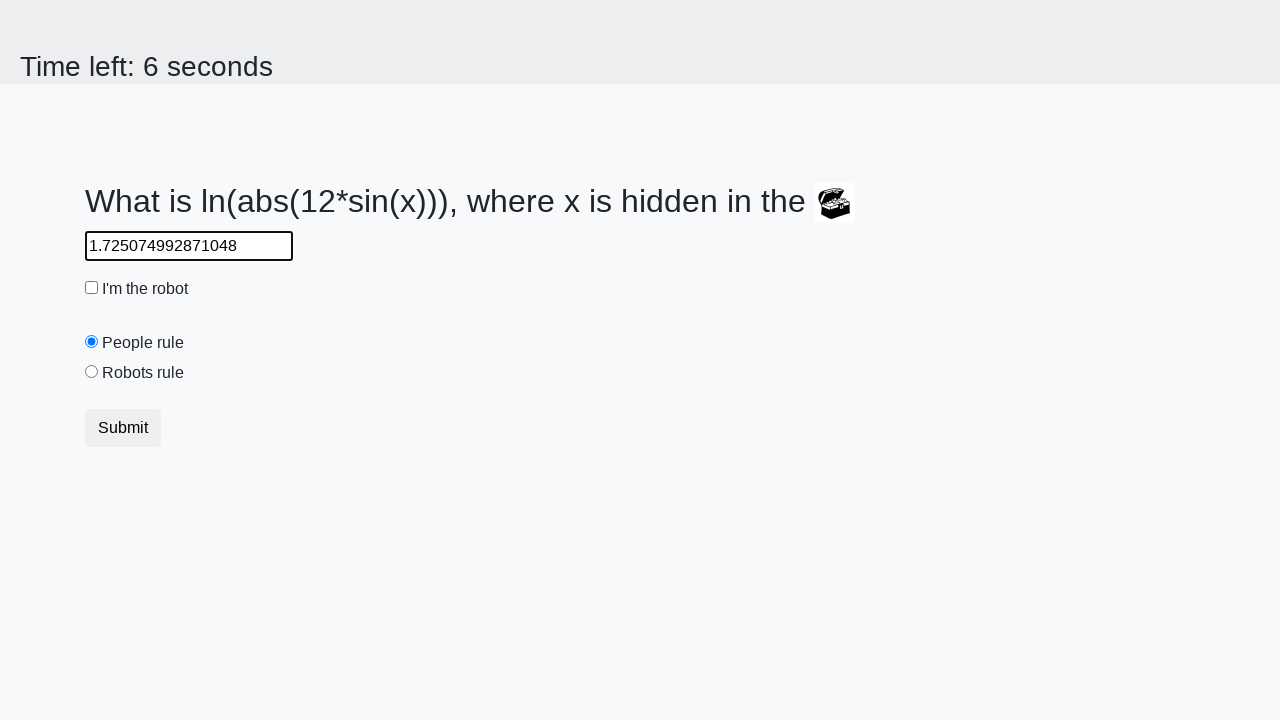

Clicked robot checkbox at (92, 288) on #robotCheckbox
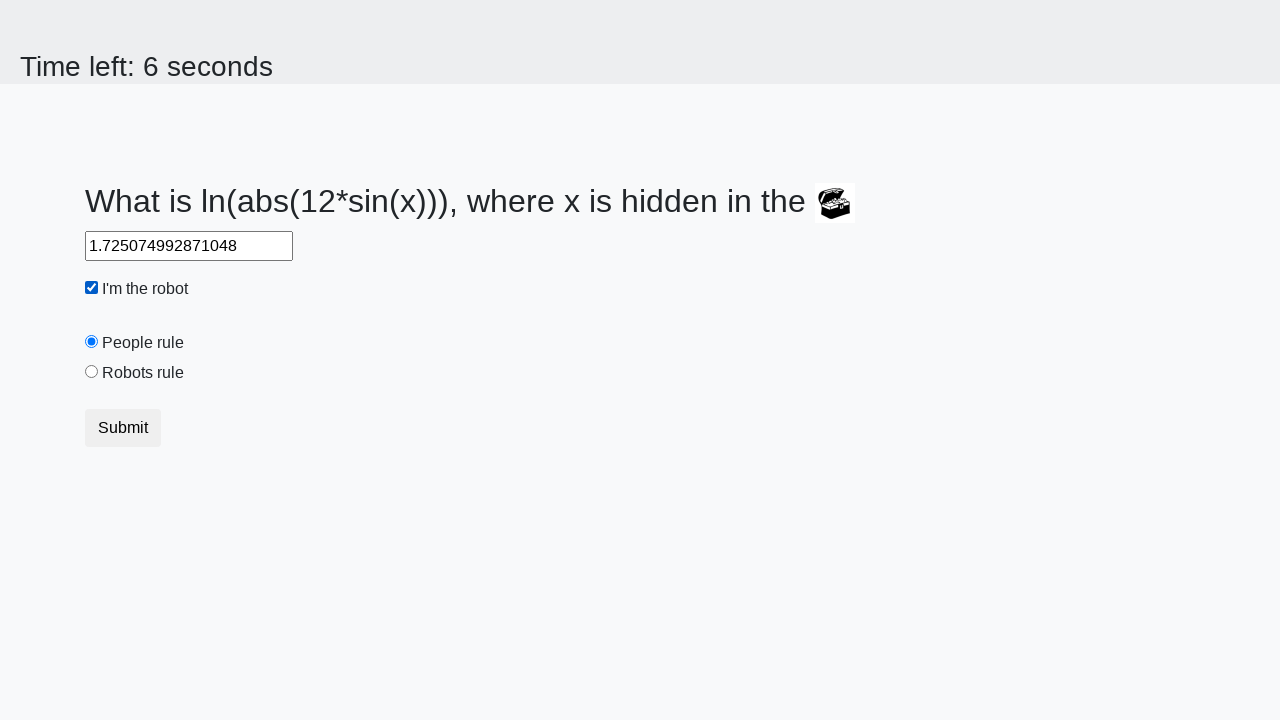

Selected robots rule radio button at (92, 372) on #robotsRule
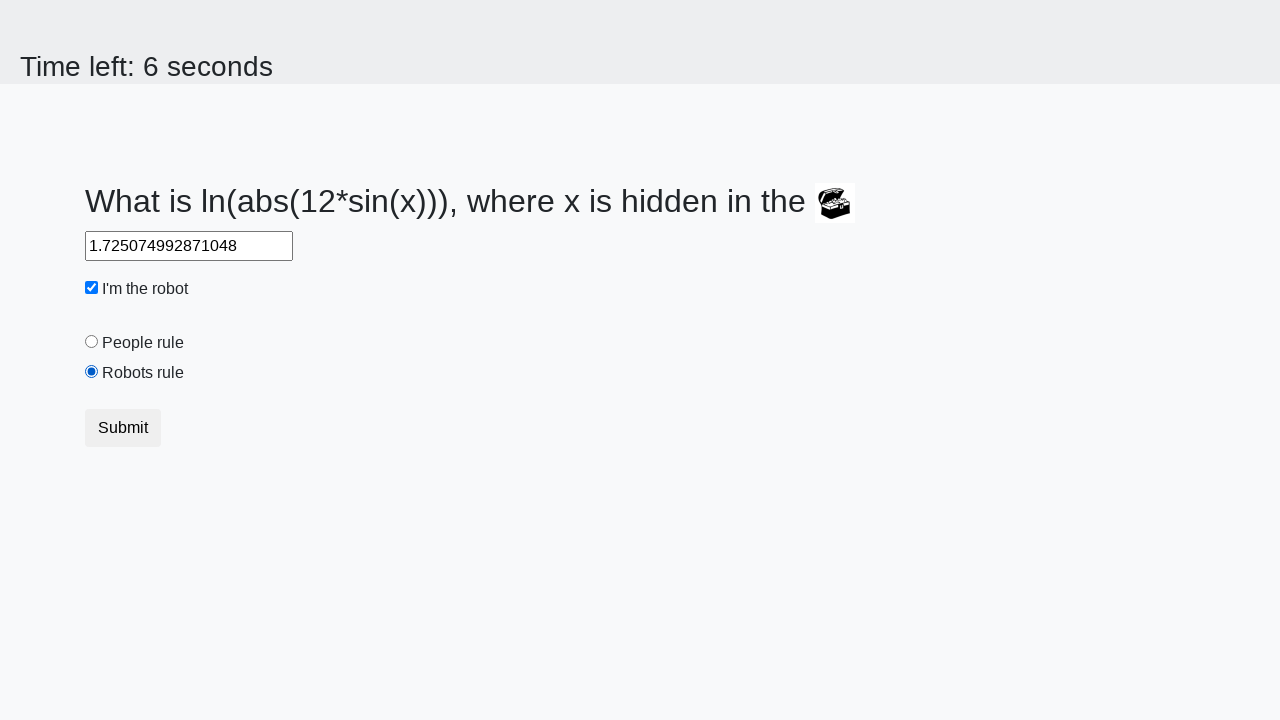

Clicked form submit button at (123, 428) on [type="submit"]
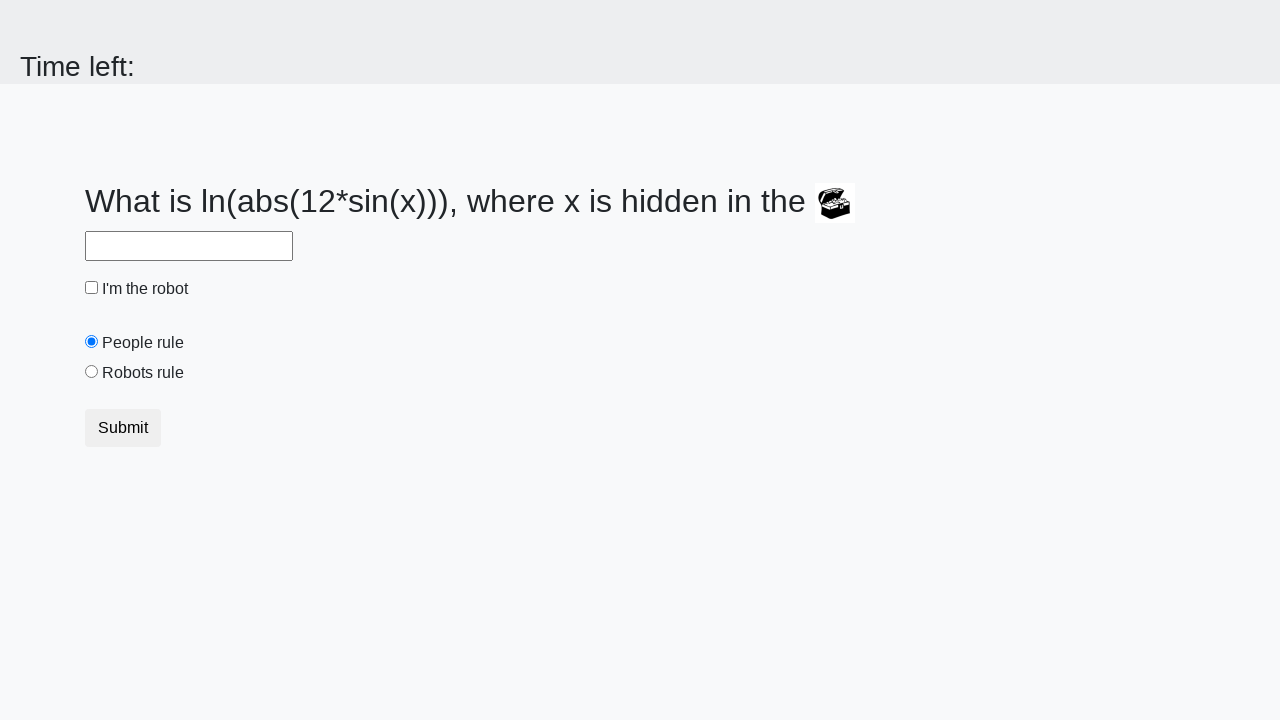

Waited for form submission results to load
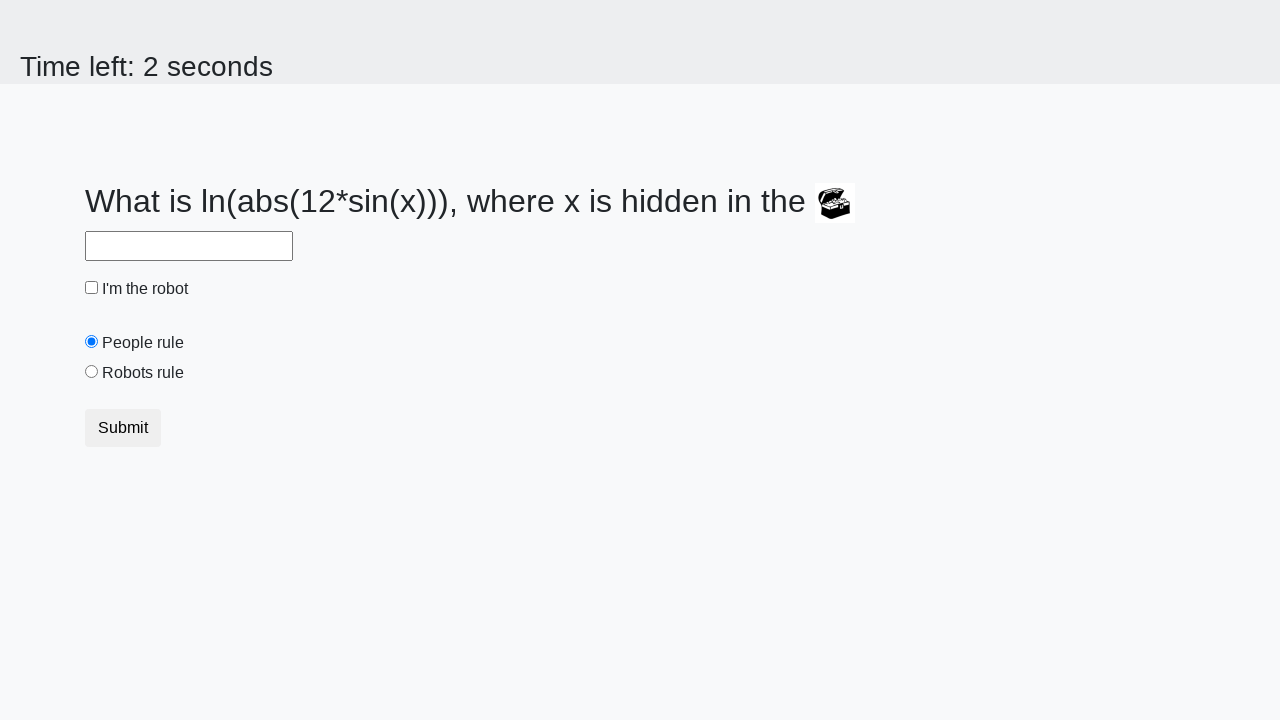

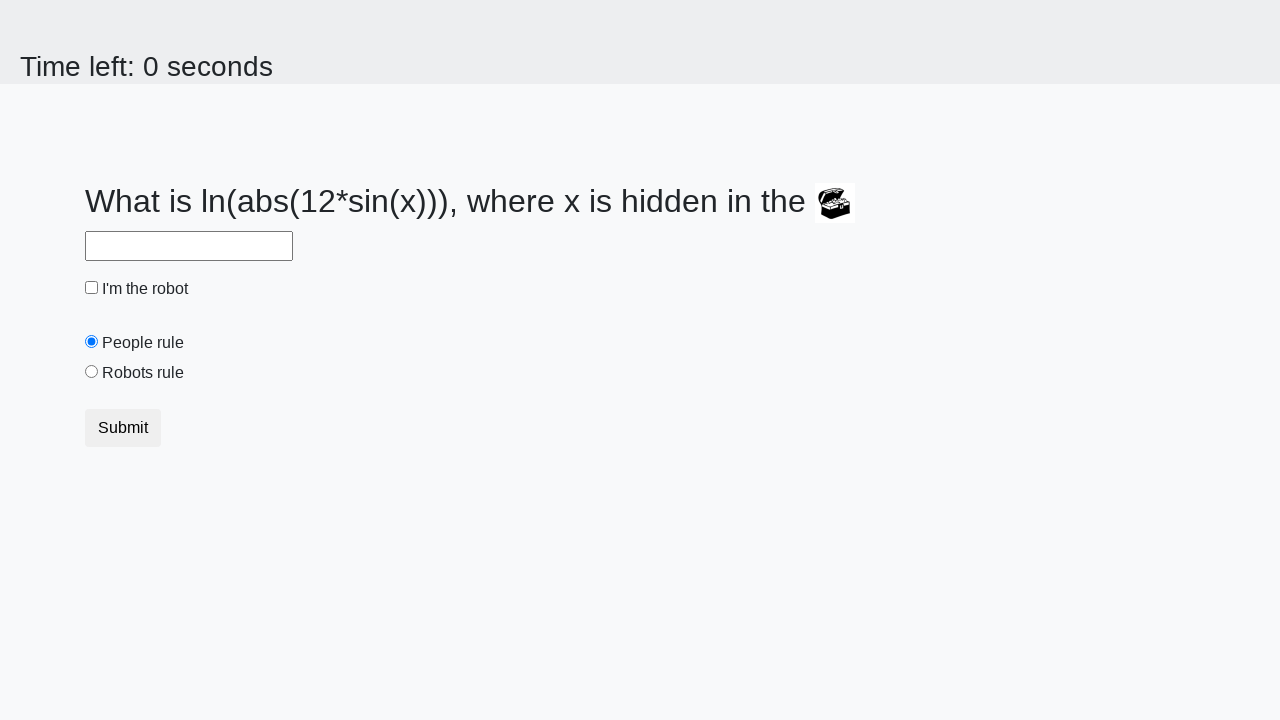